Tests dismissing a JavaScript prompt dialog after entering text (text should be discarded)

Starting URL: https://the-internet.herokuapp.com/javascript_alerts

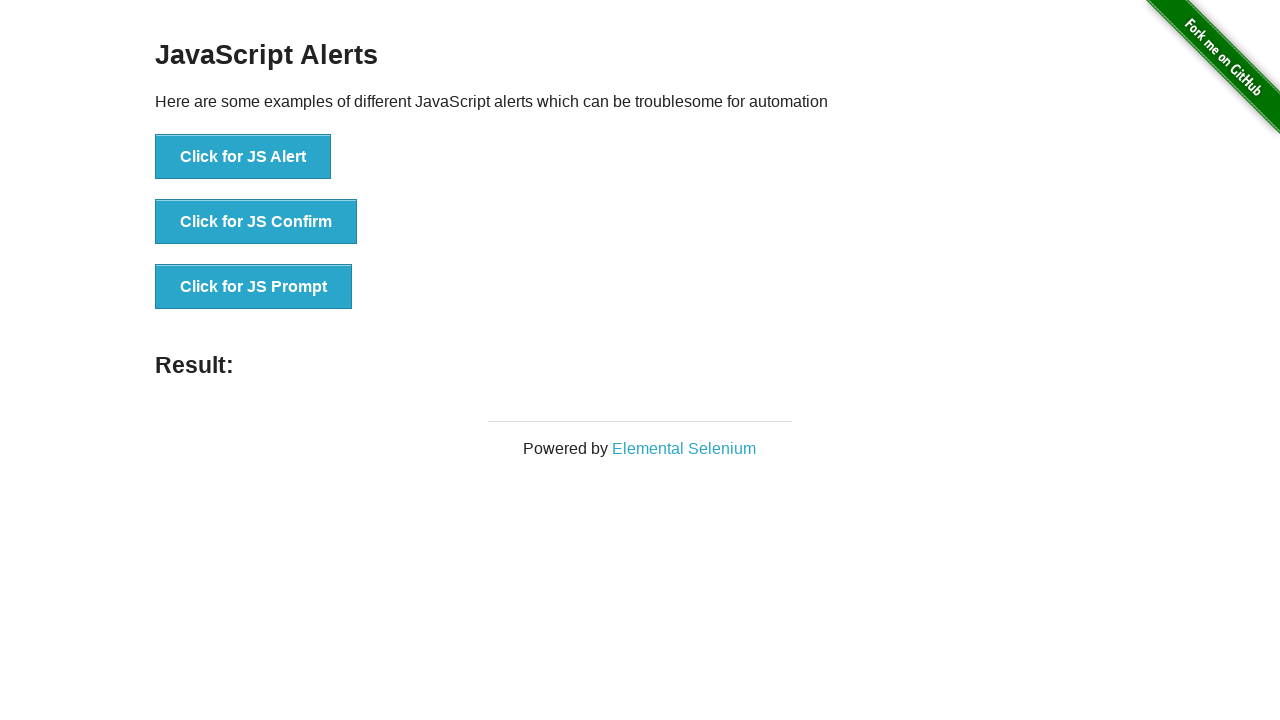

Set up dialog handler to dismiss prompts
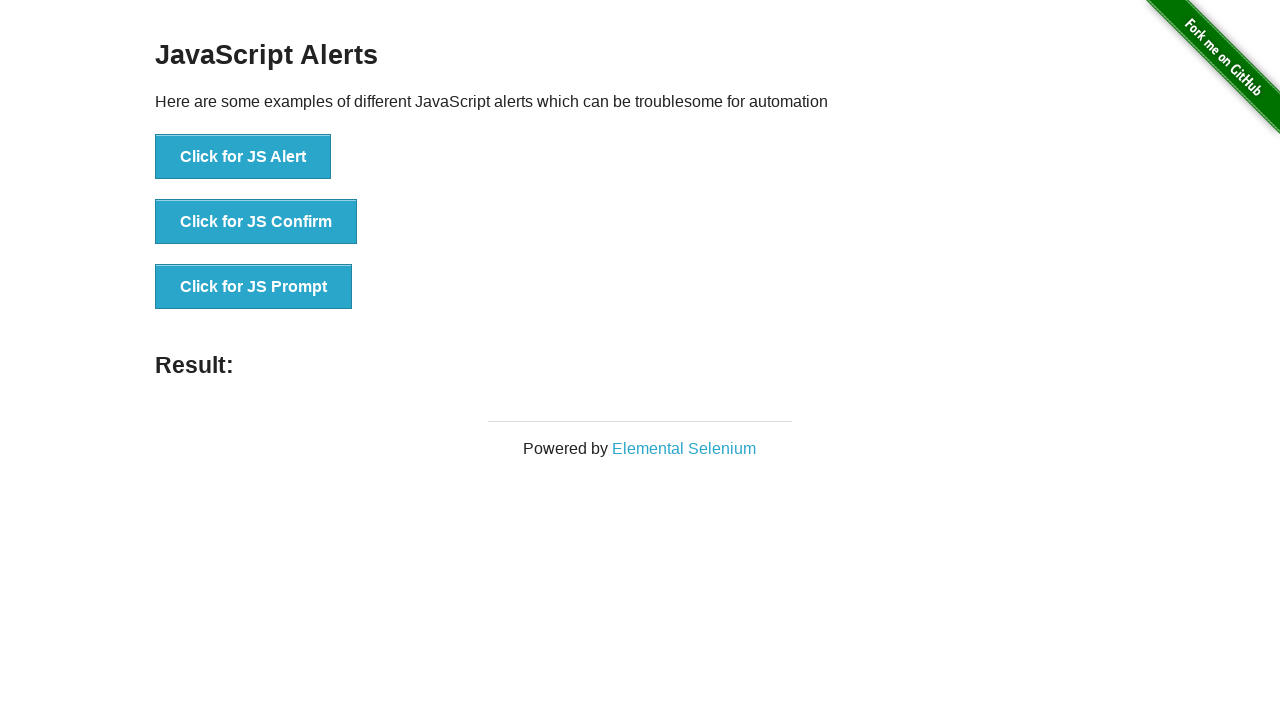

Clicked 'Click for JS Prompt' button to trigger JavaScript prompt dialog at (254, 287) on xpath=//*[text()='Click for JS Prompt']
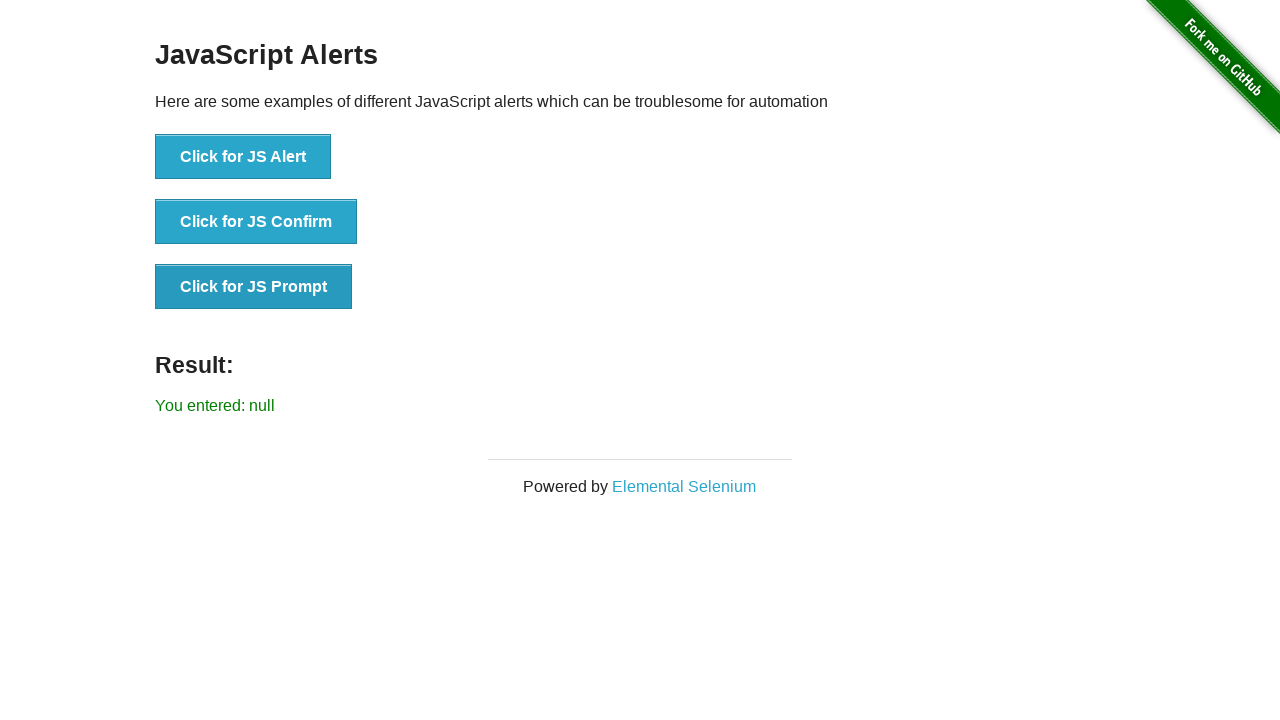

Result message displayed after dismissing prompt dialog
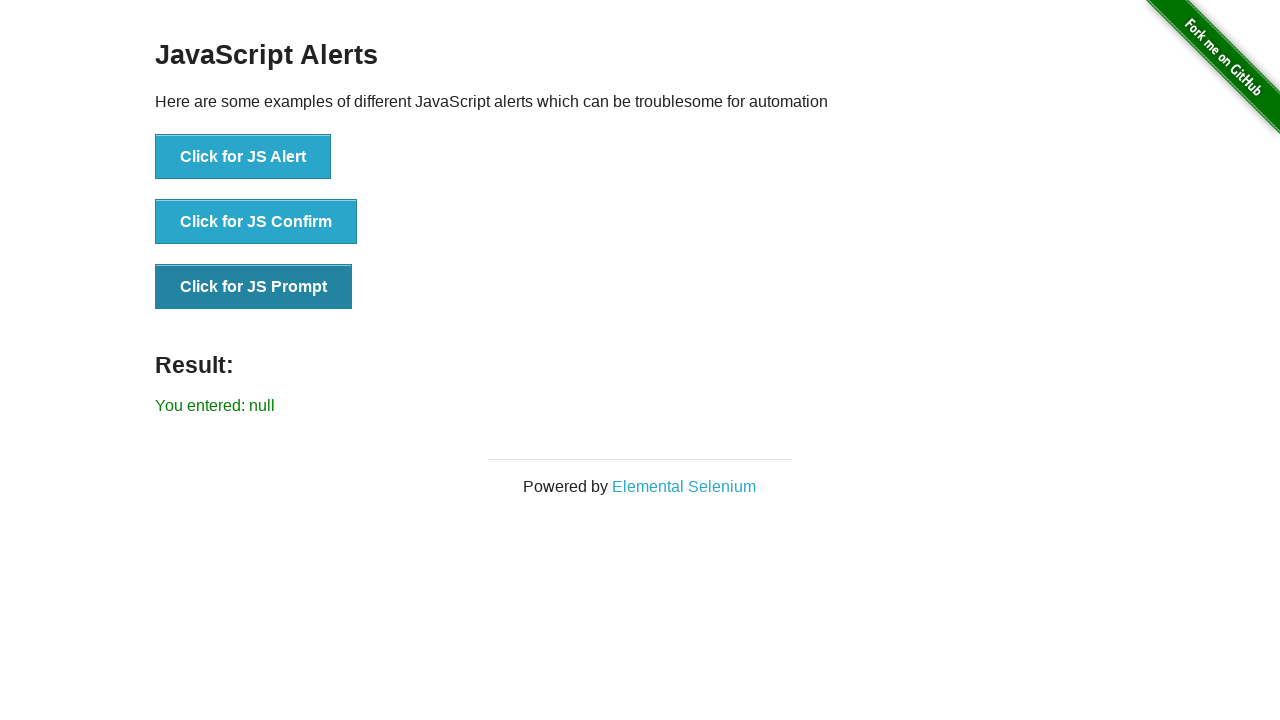

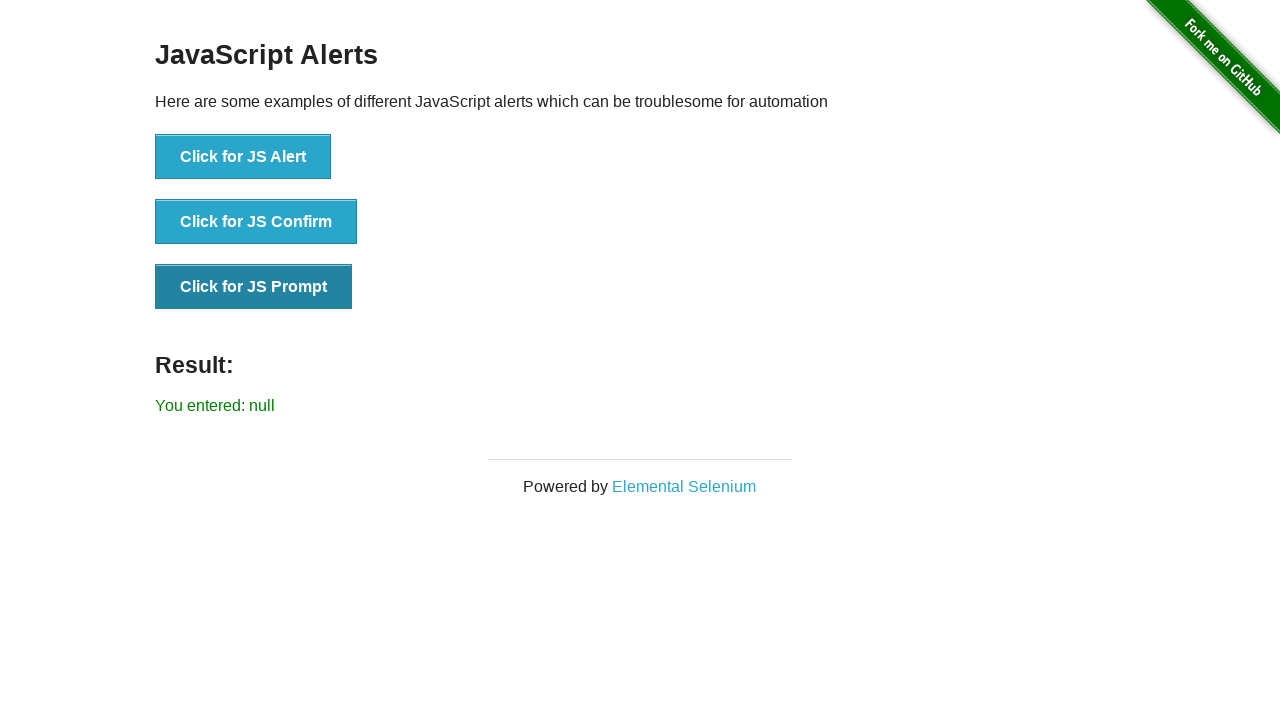